Tests the search functionality on kasta.ua (Ukrainian e-commerce site) by entering a search query for "куртка" (jacket) and clicking the search button

Starting URL: https://kasta.ua/

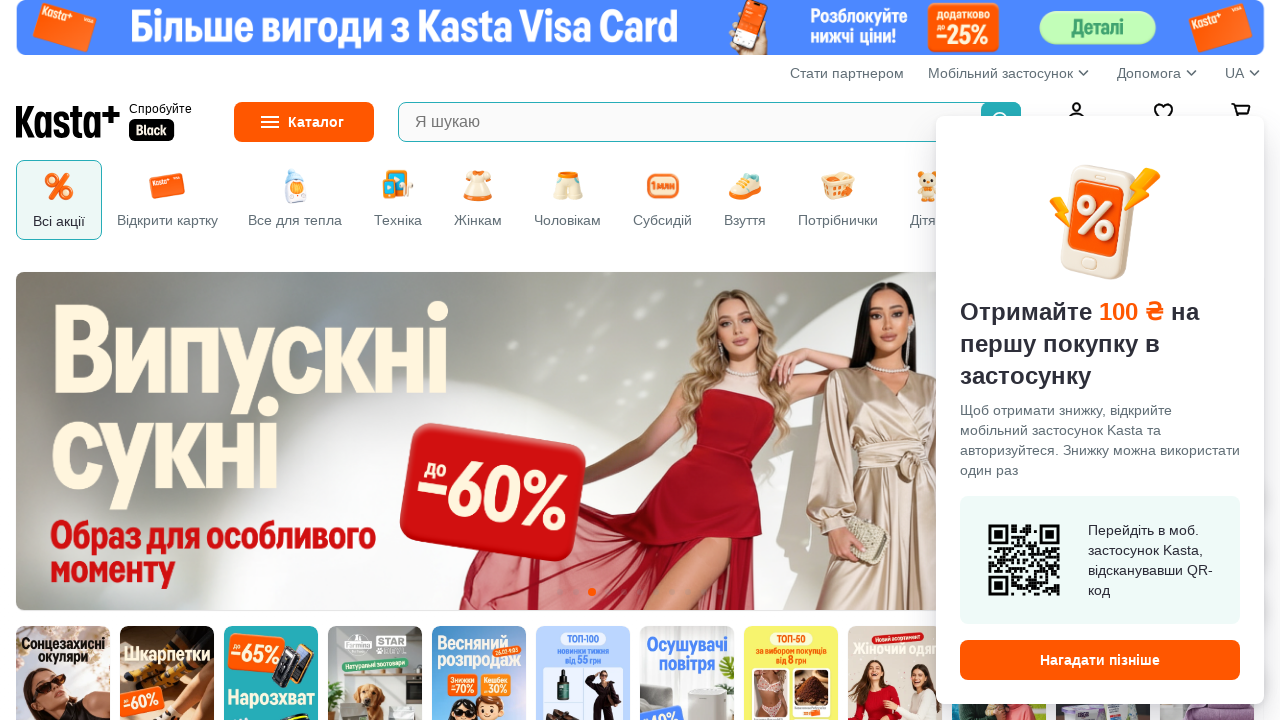

Search input field loaded on kasta.ua
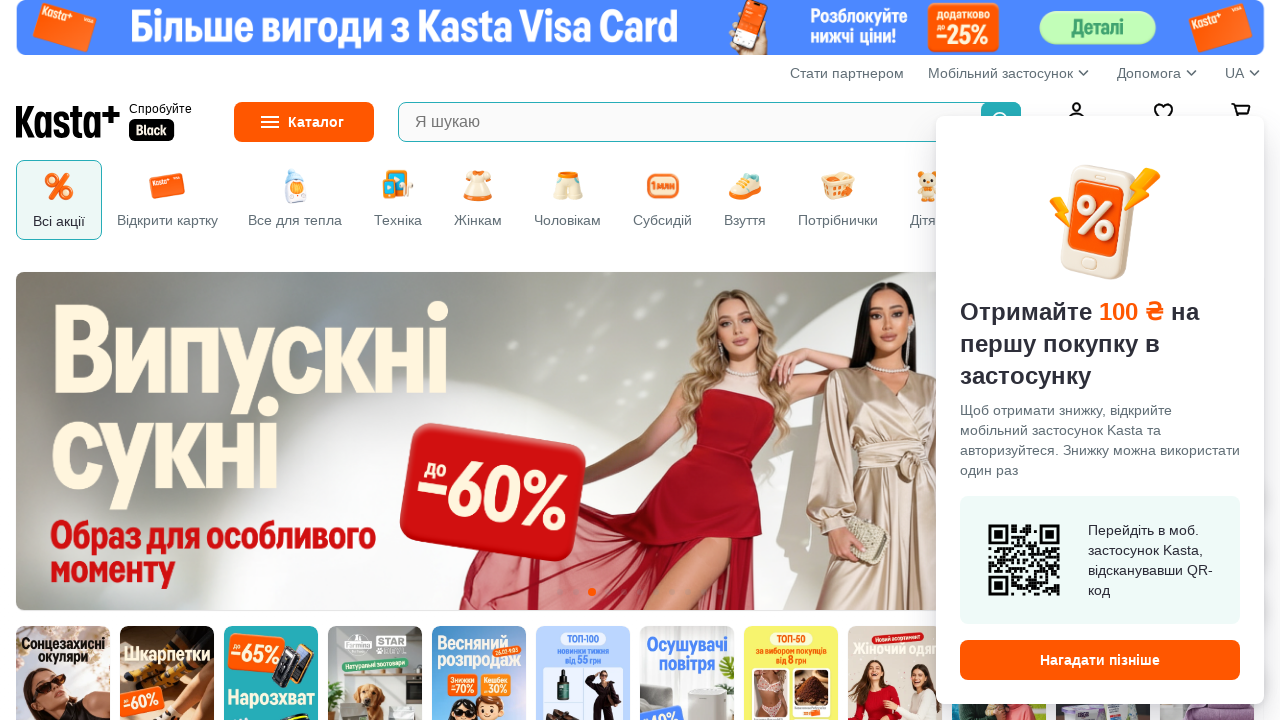

Entered search query 'куртка' (jacket) in search field on .input-box
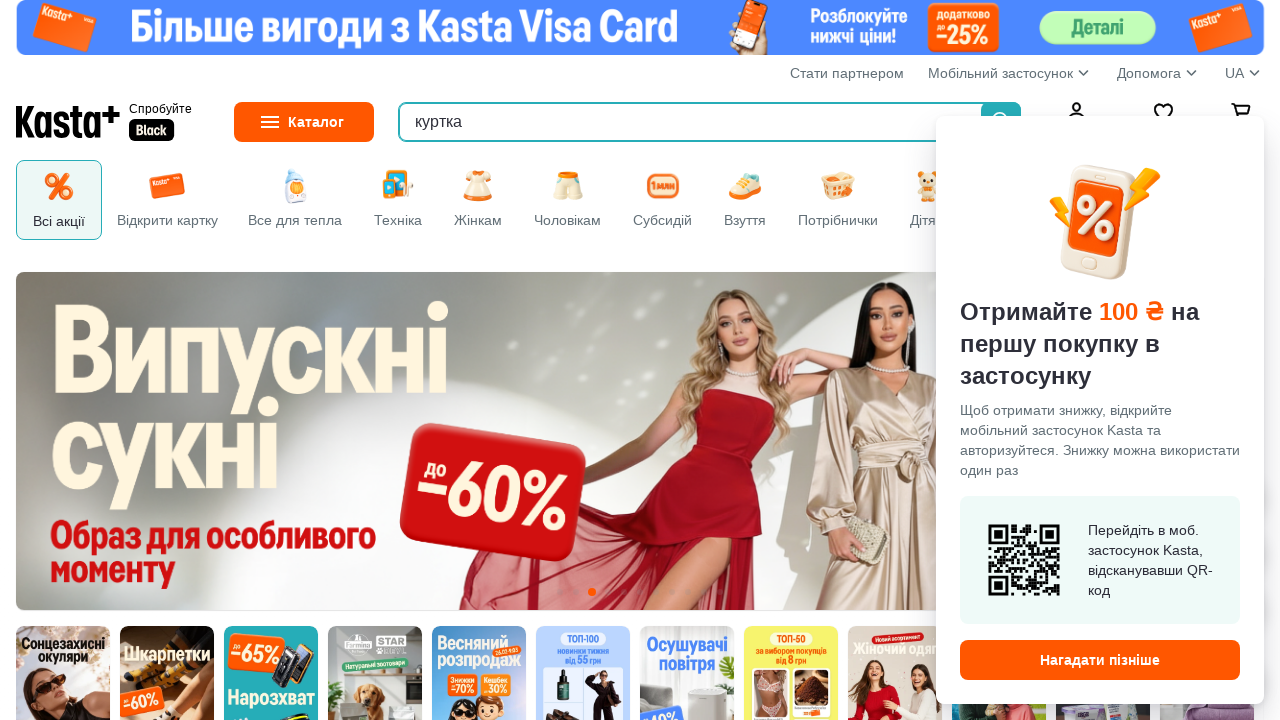

Waited for autocomplete suggestions to appear
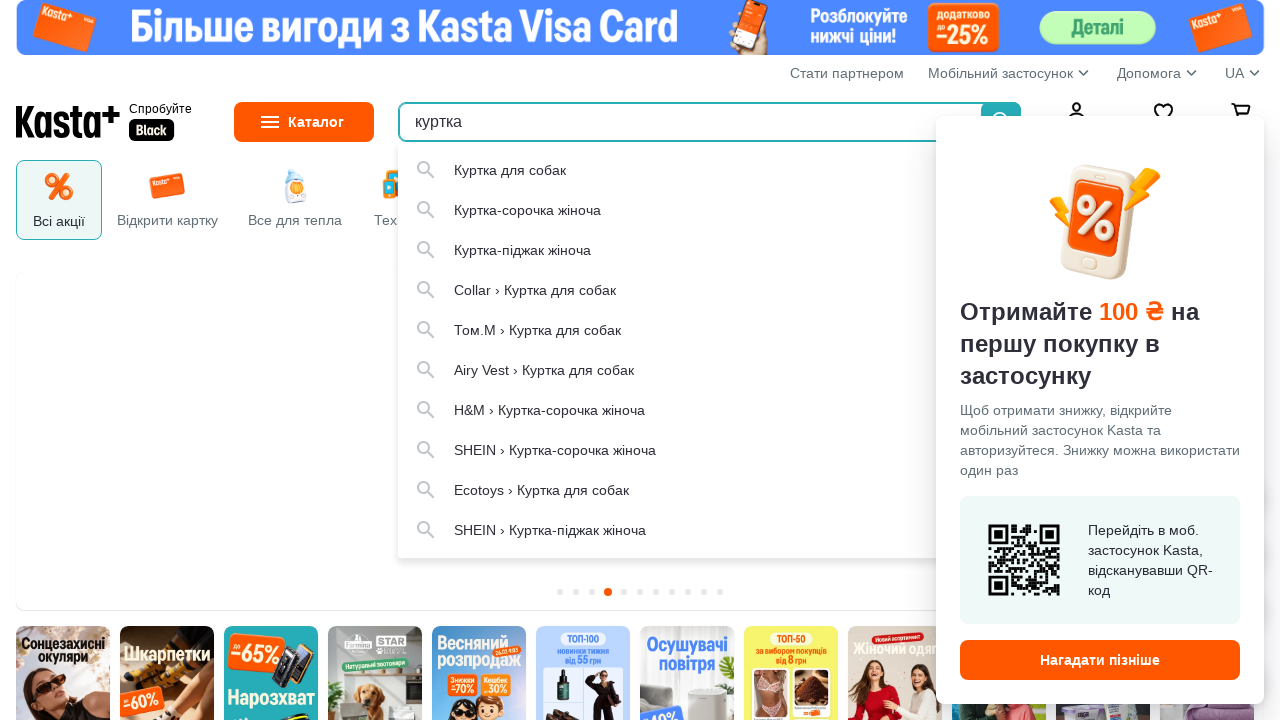

Clicked search button to submit query at (1001, 38) on .search__btn
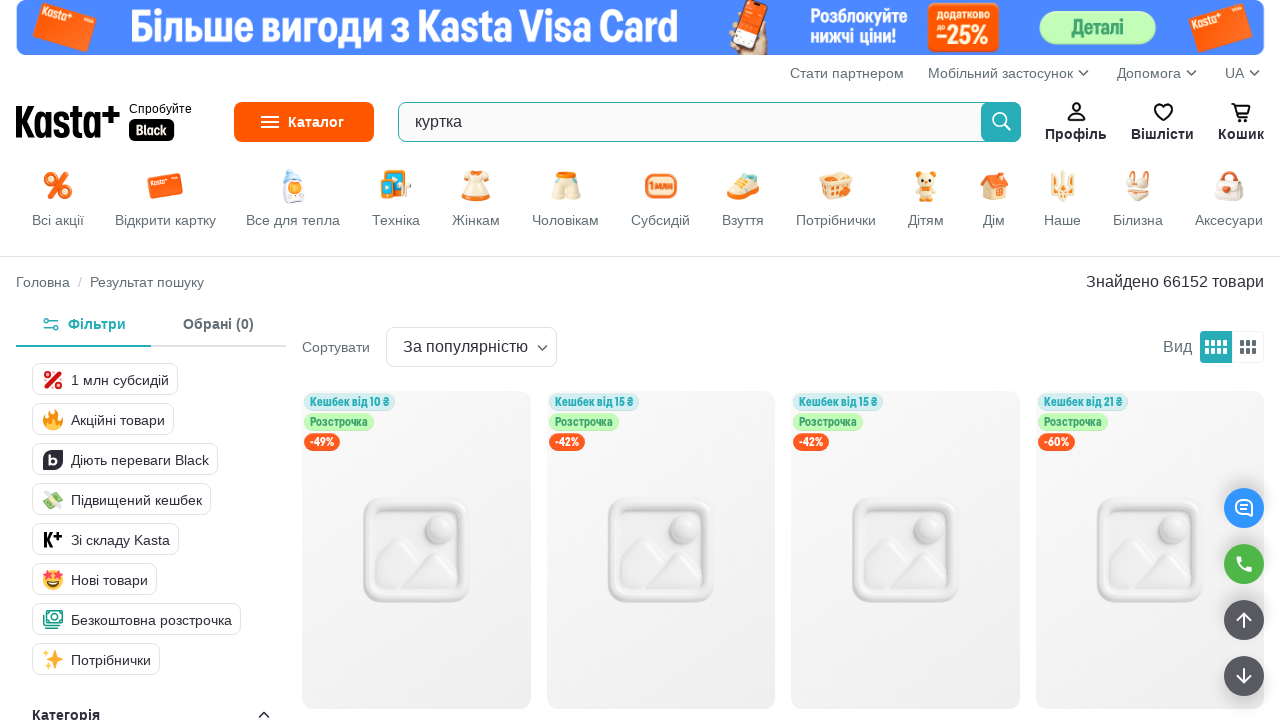

Search results page loaded successfully
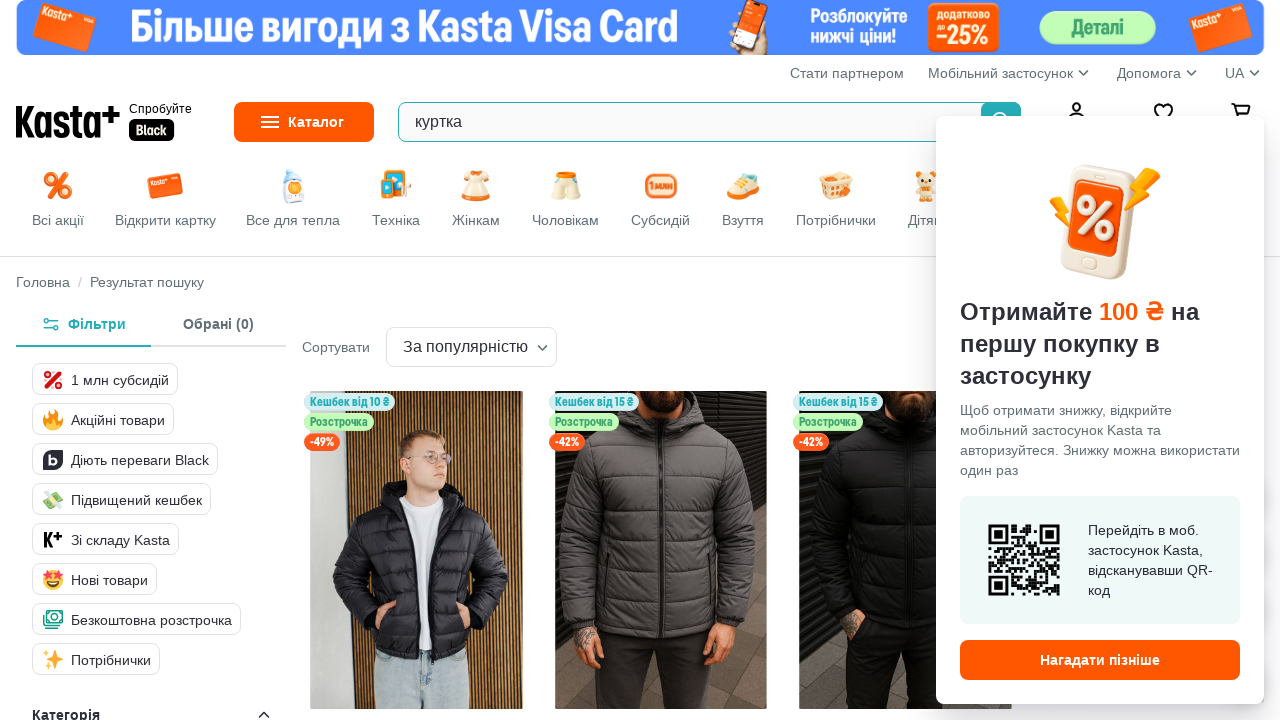

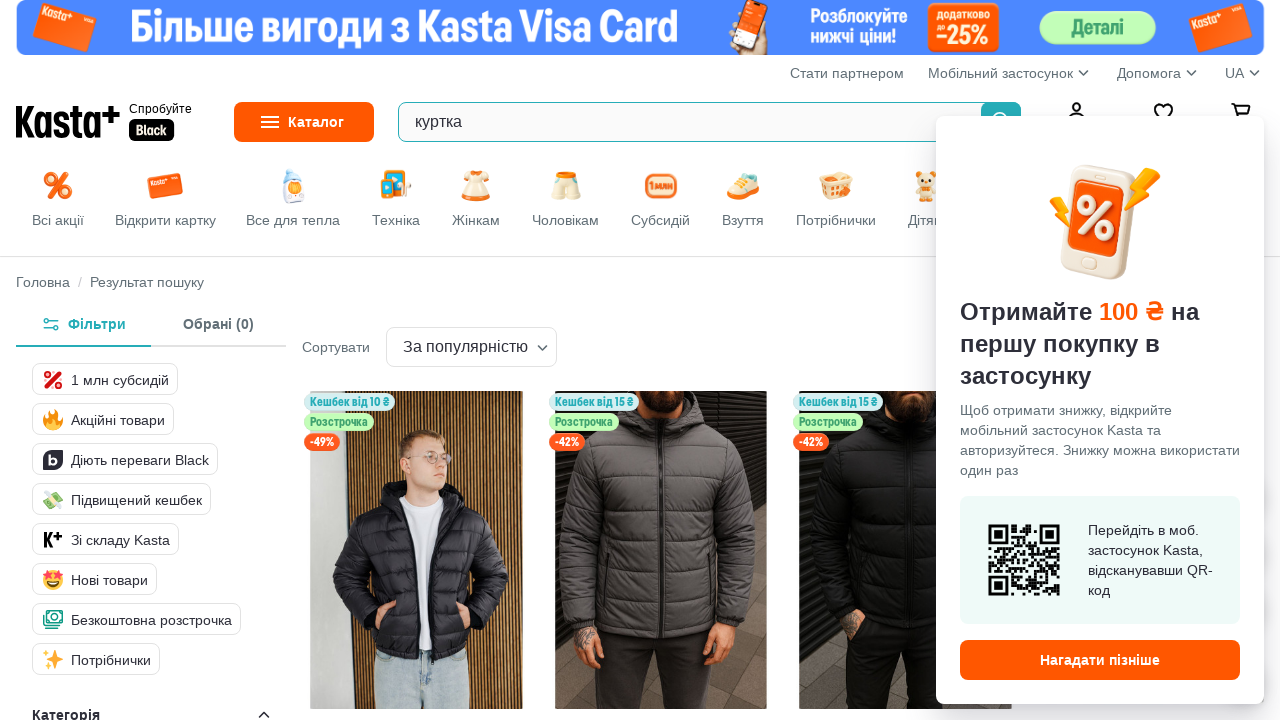